Tests multi-select dropdown functionality by selecting multiple animals from a dropdown list and verifying the selections

Starting URL: https://testautomationpractice.blogspot.com/

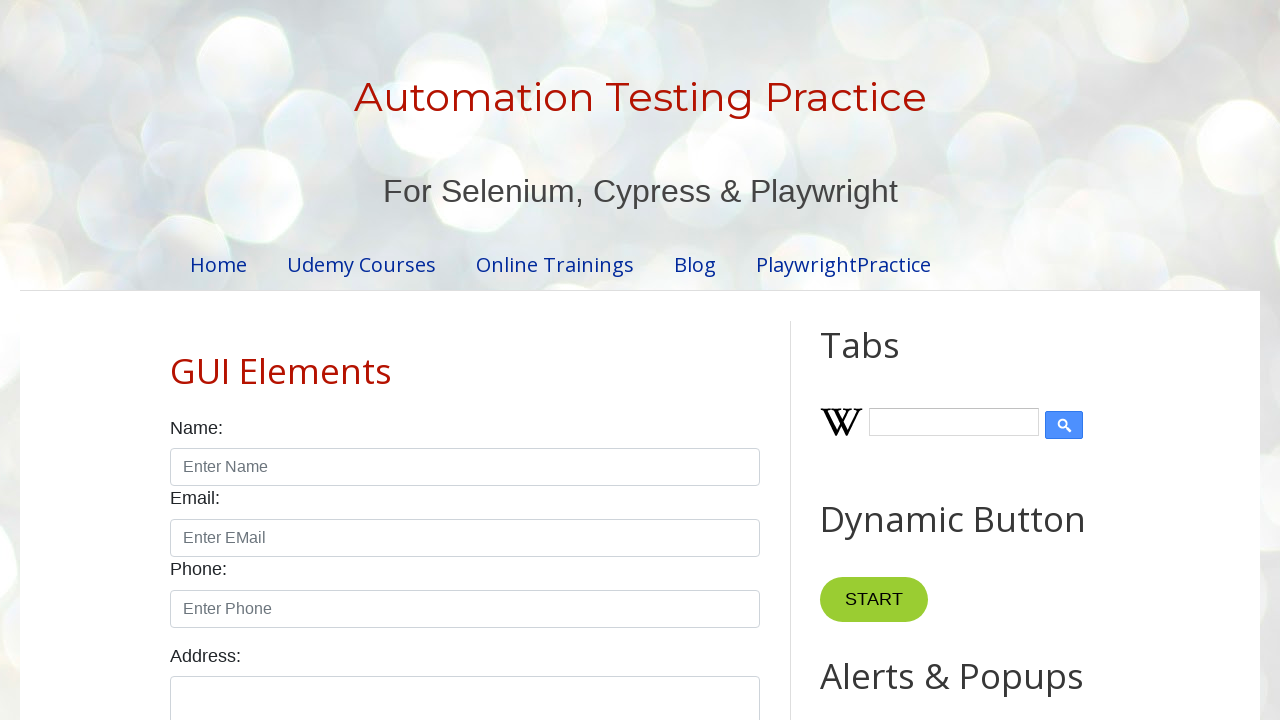

Located the animals multi-select dropdown element
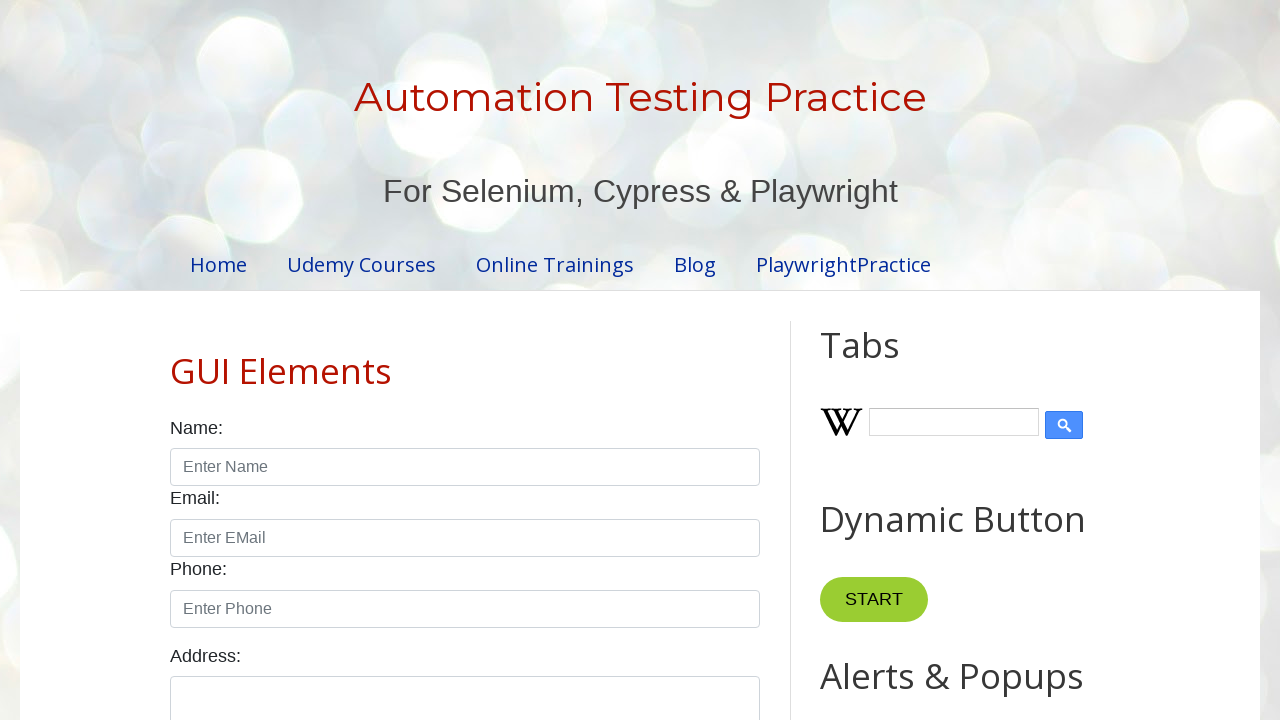

Clicked on the animals dropdown to open it at (465, 361) on select[name='animals']
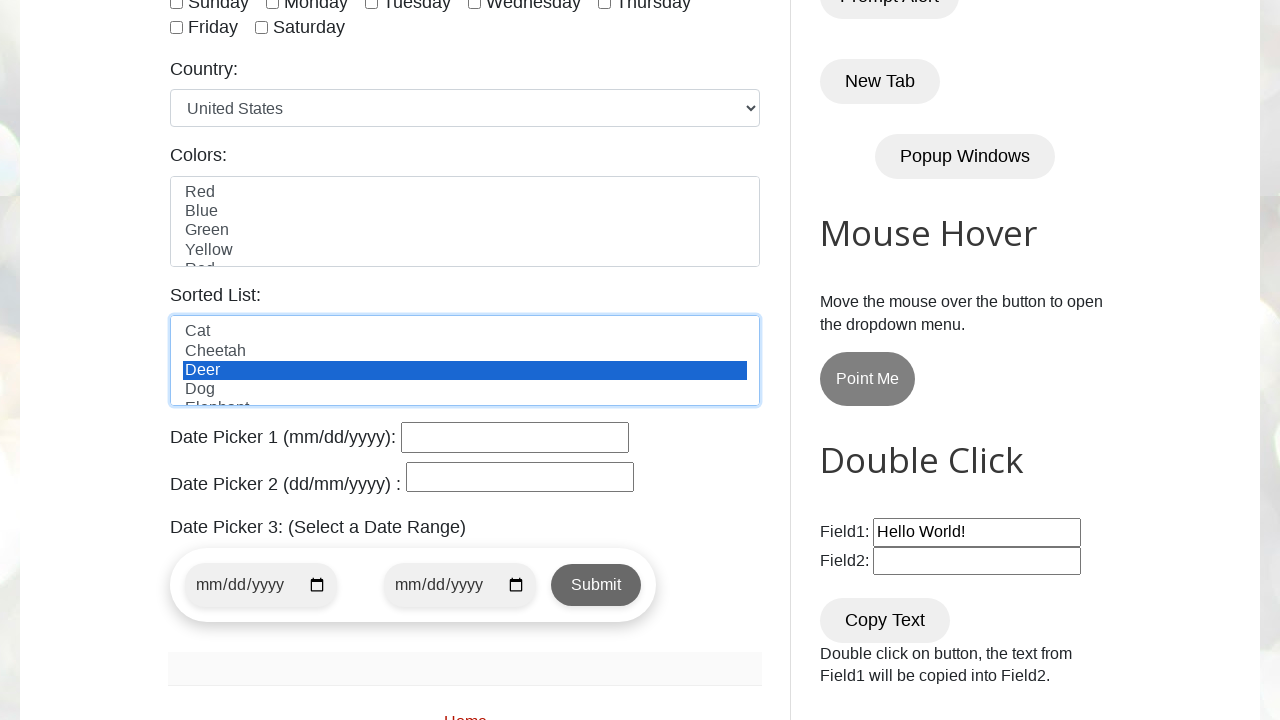

Selected multiple animals (indices 0, 1, 2, 3) from the dropdown on select[name='animals']
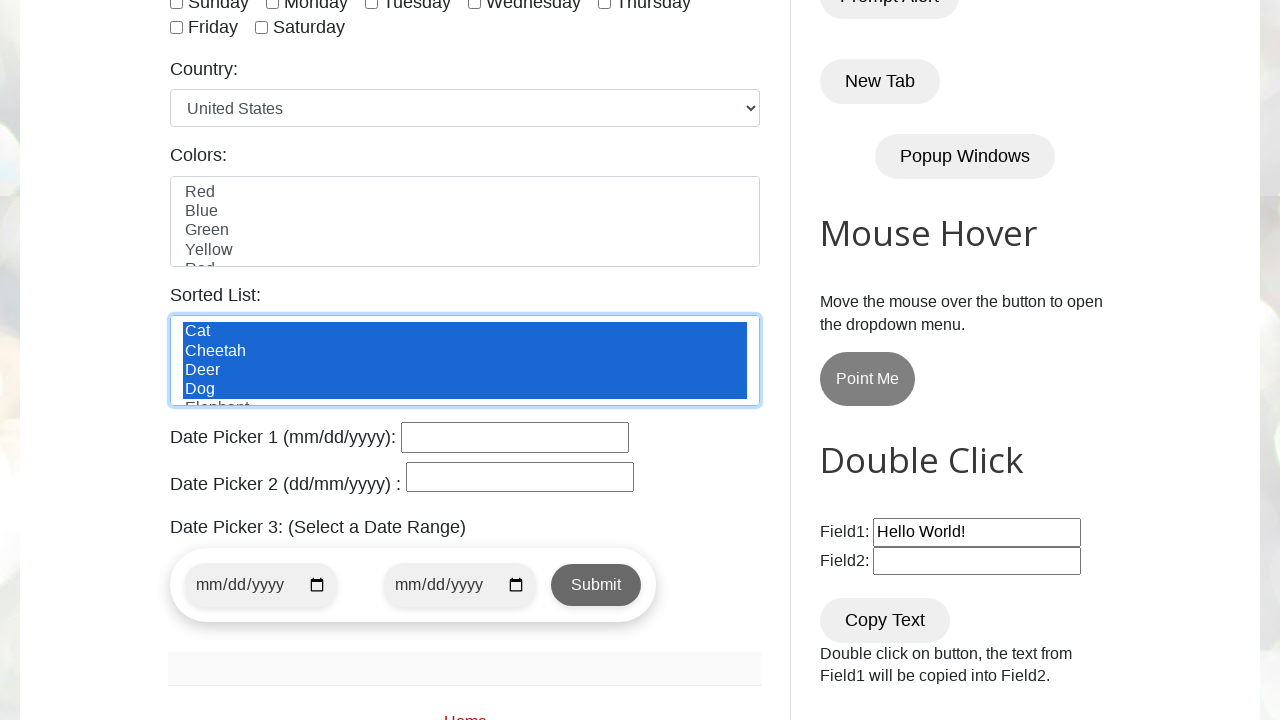

Retrieved all selected options - found 4 selections
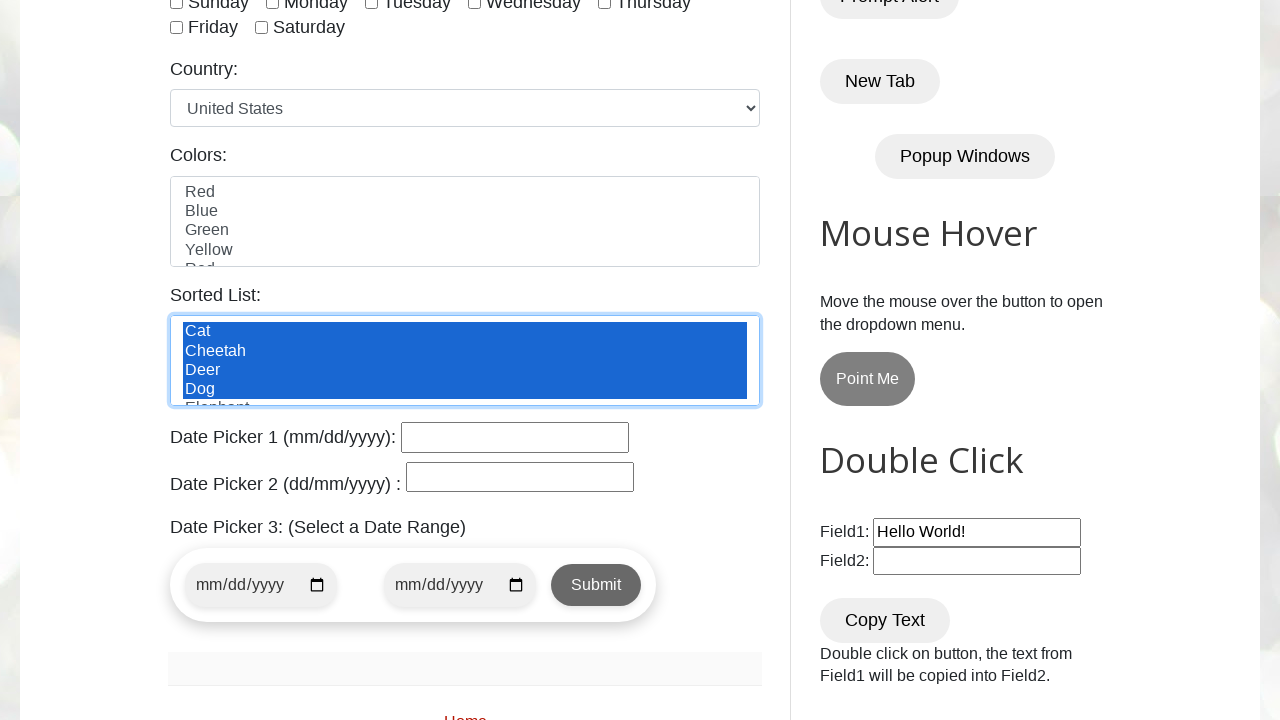

Retrieved text content of selected option: 
        Cat
      
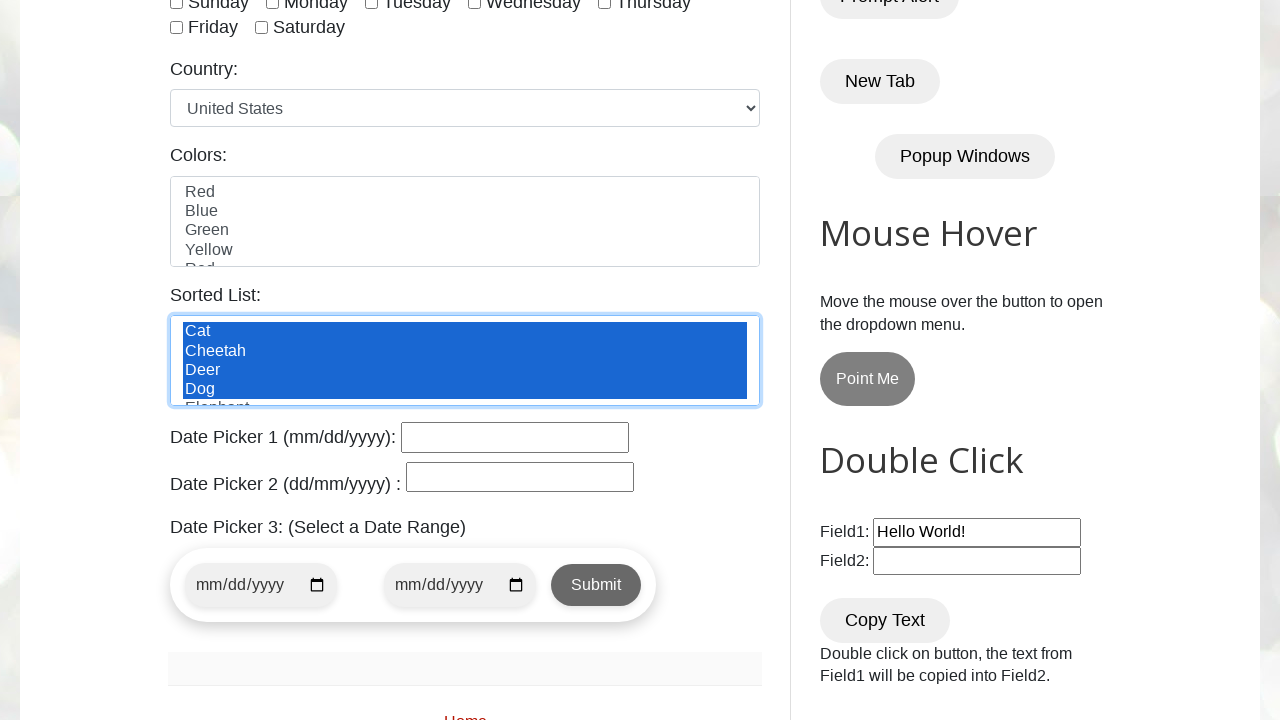

Retrieved text content of selected option: 
        Cheetah
      
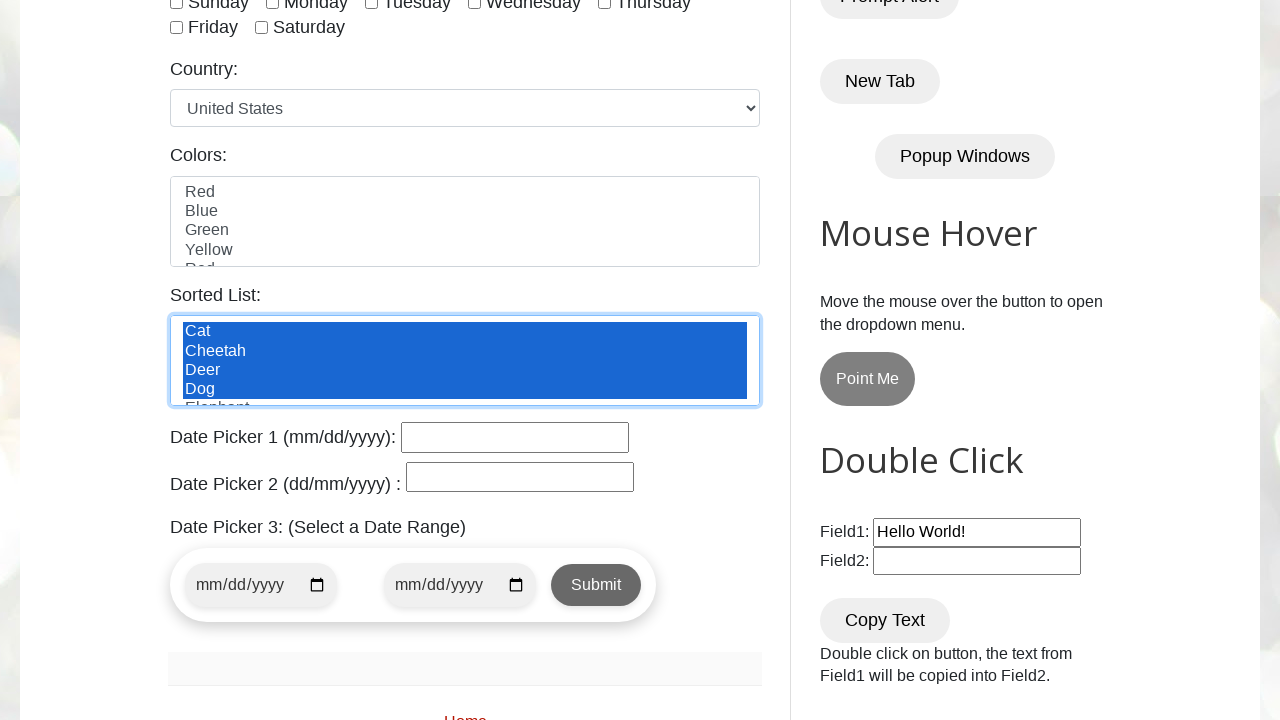

Retrieved text content of selected option: 
        Deer
      
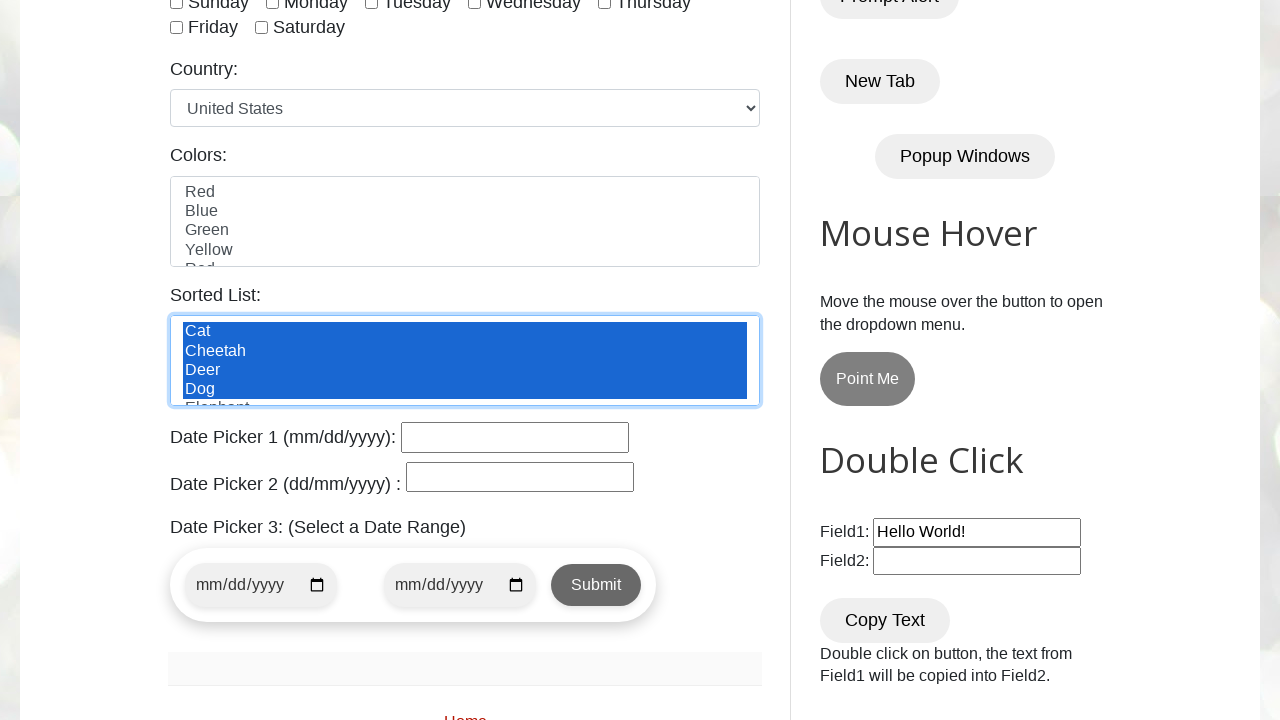

Retrieved text content of selected option: 
        Dog
      
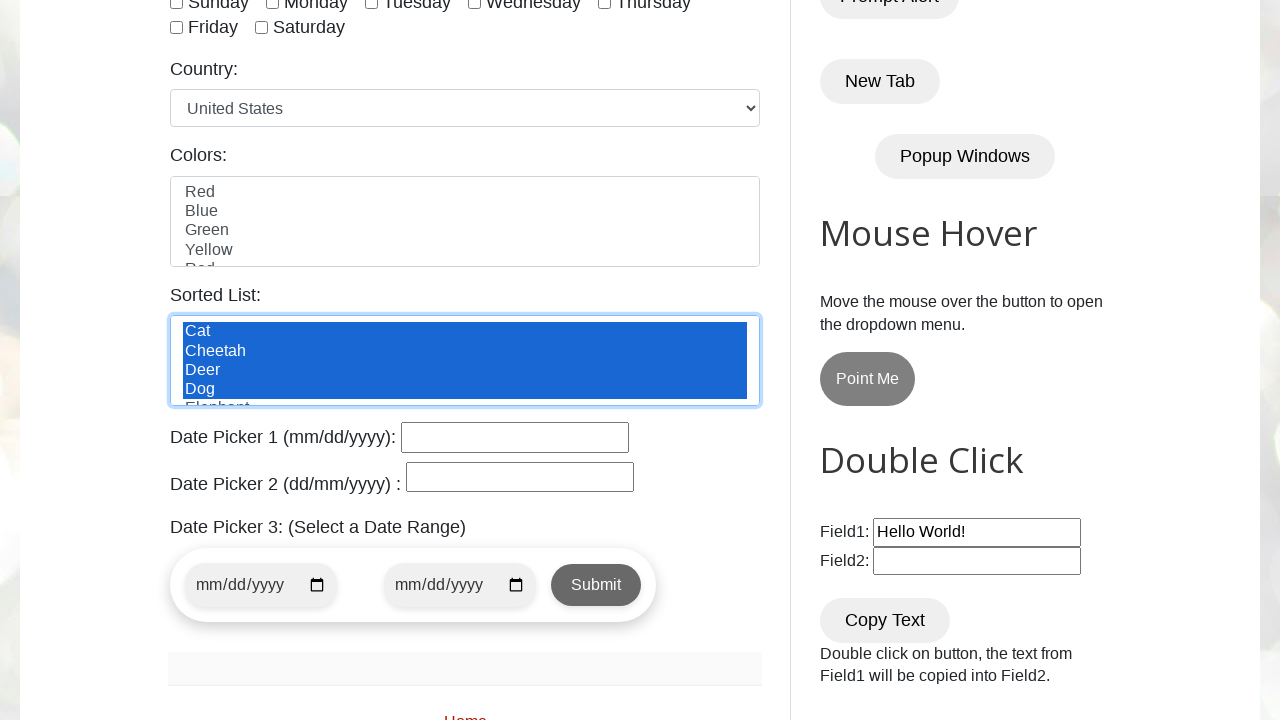

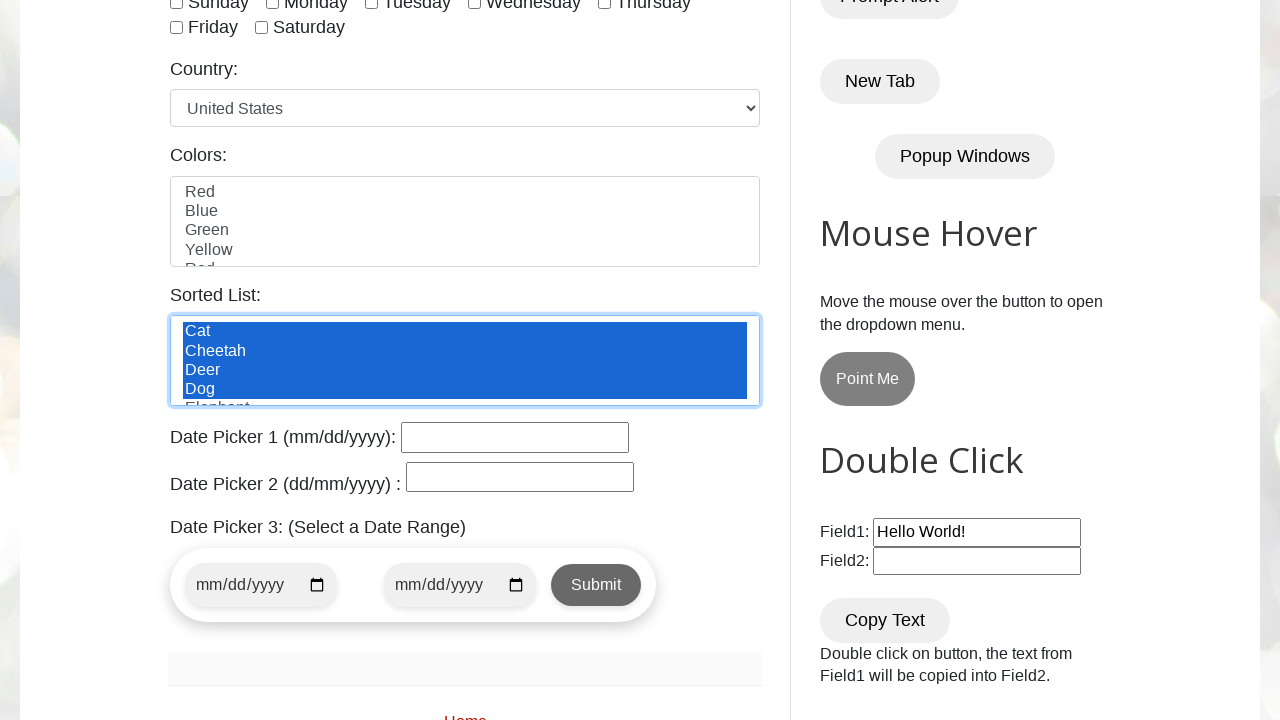